Tests a practice form by filling in various fields including name, email, password, checkbox, dropdown selection, radio button, date picker, and submitting the form to verify success message appears.

Starting URL: https://rahulshettyacademy.com/angularpractice/

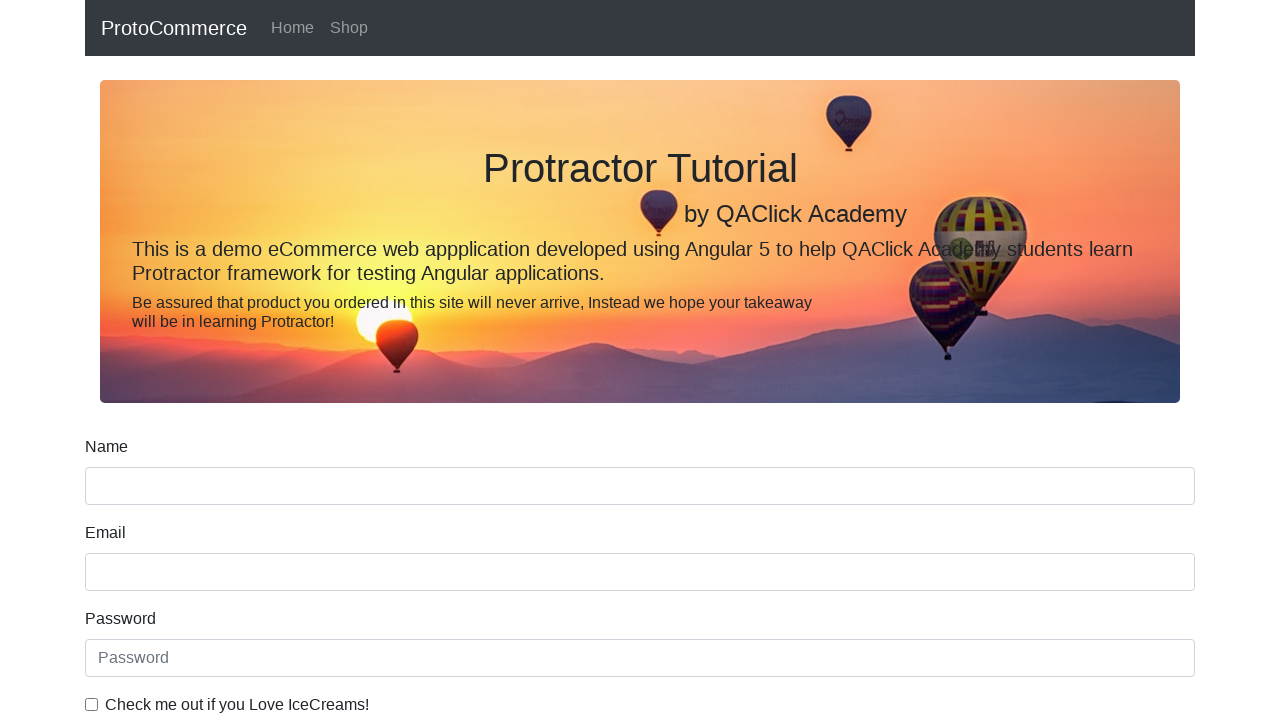

Page loaded with domcontentloaded state
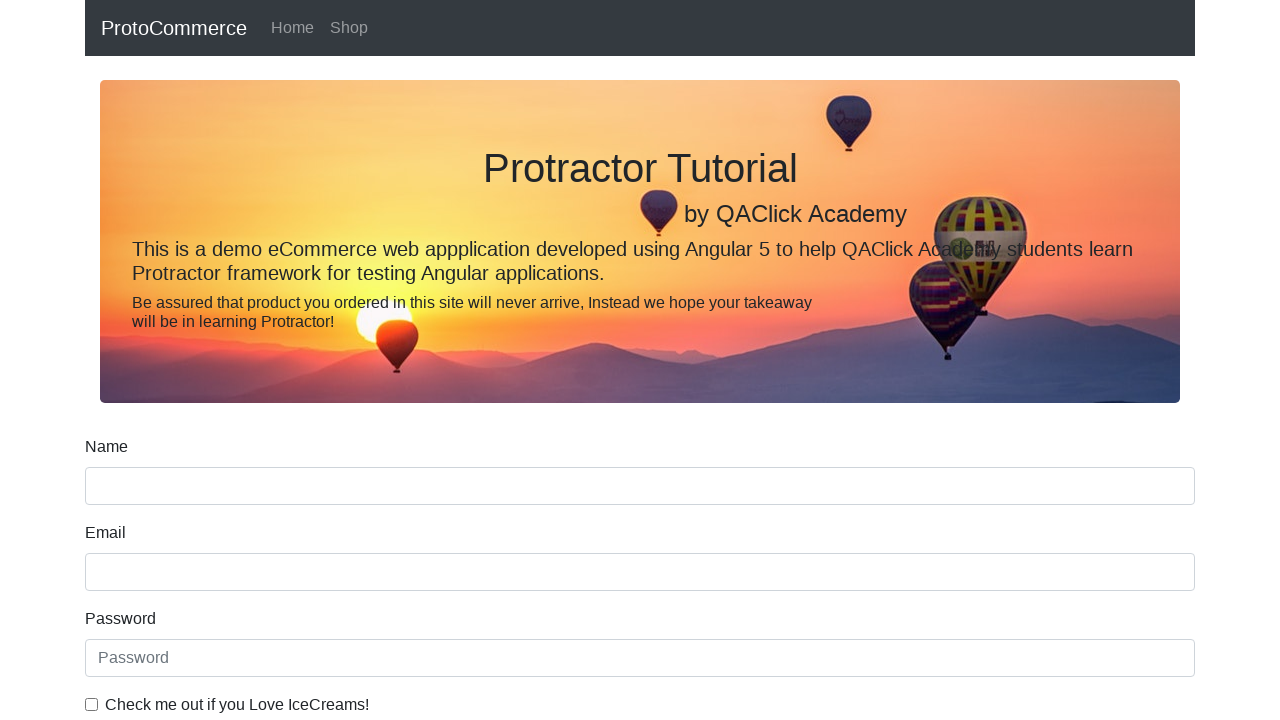

Filled name field with 'rahul' on input[name='name']
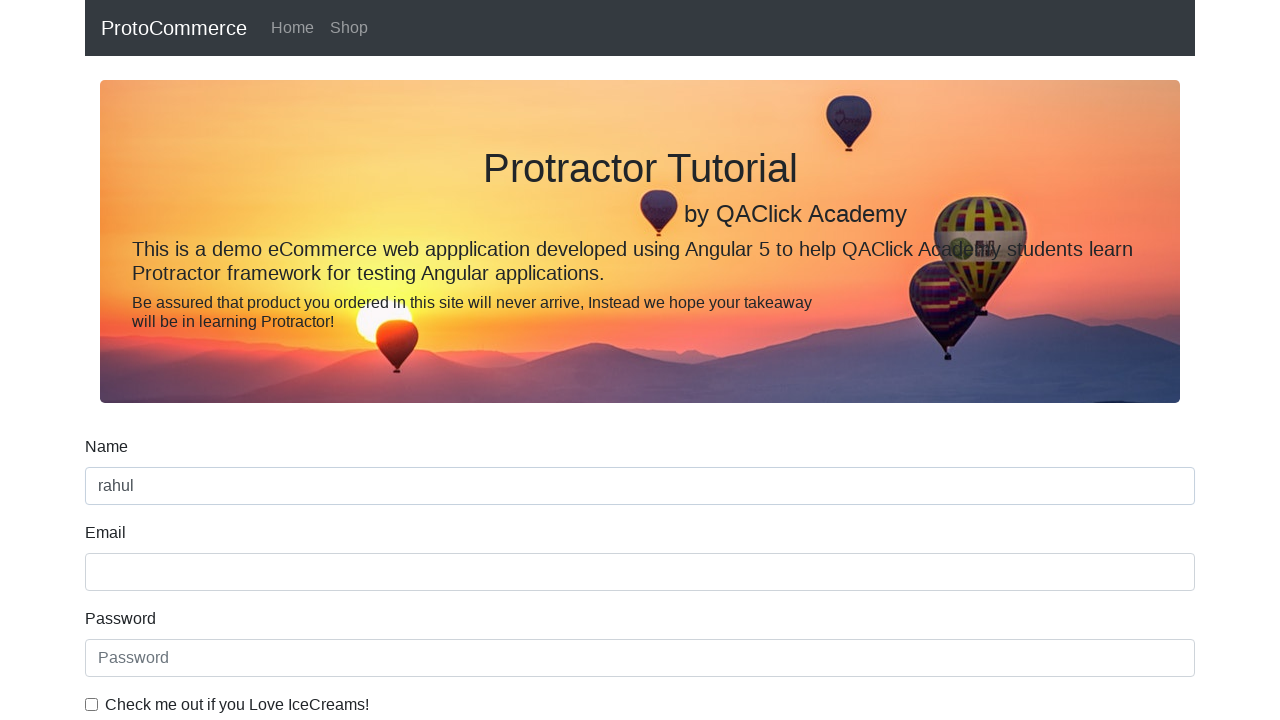

Filled email field with 'hello@abc.com' on input[name='email']
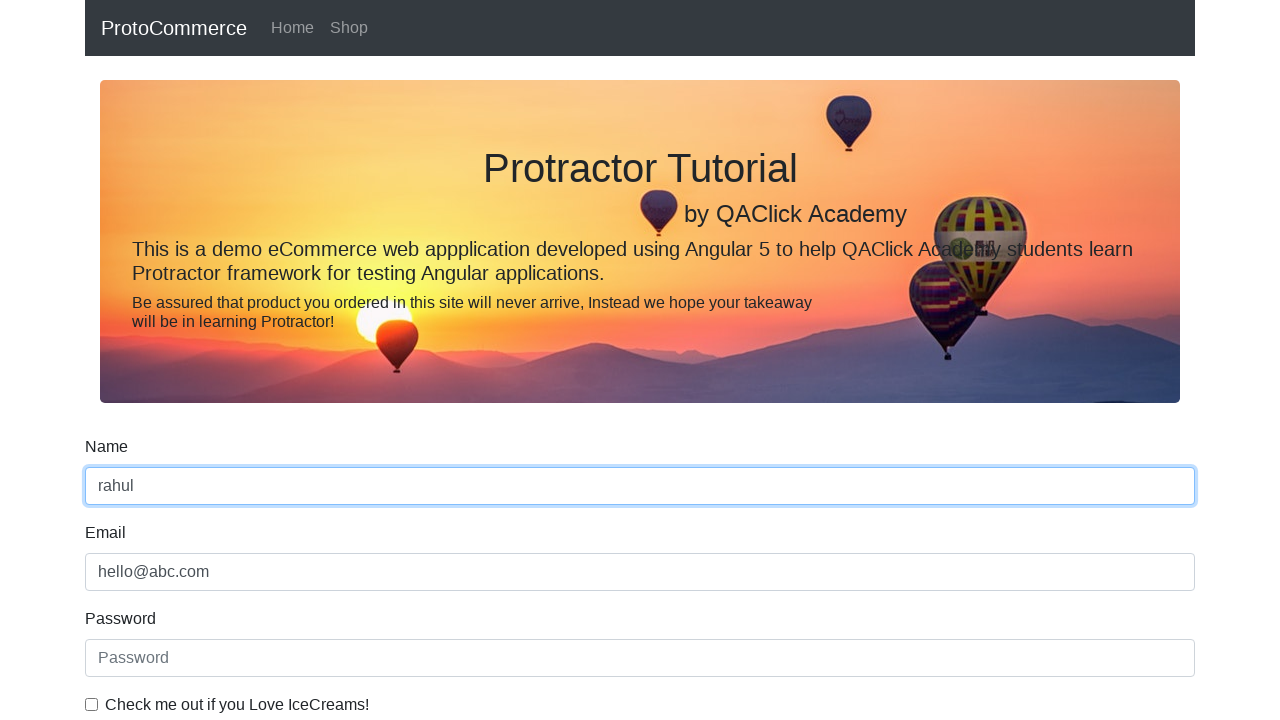

Filled password field with '123456' on #exampleInputPassword1
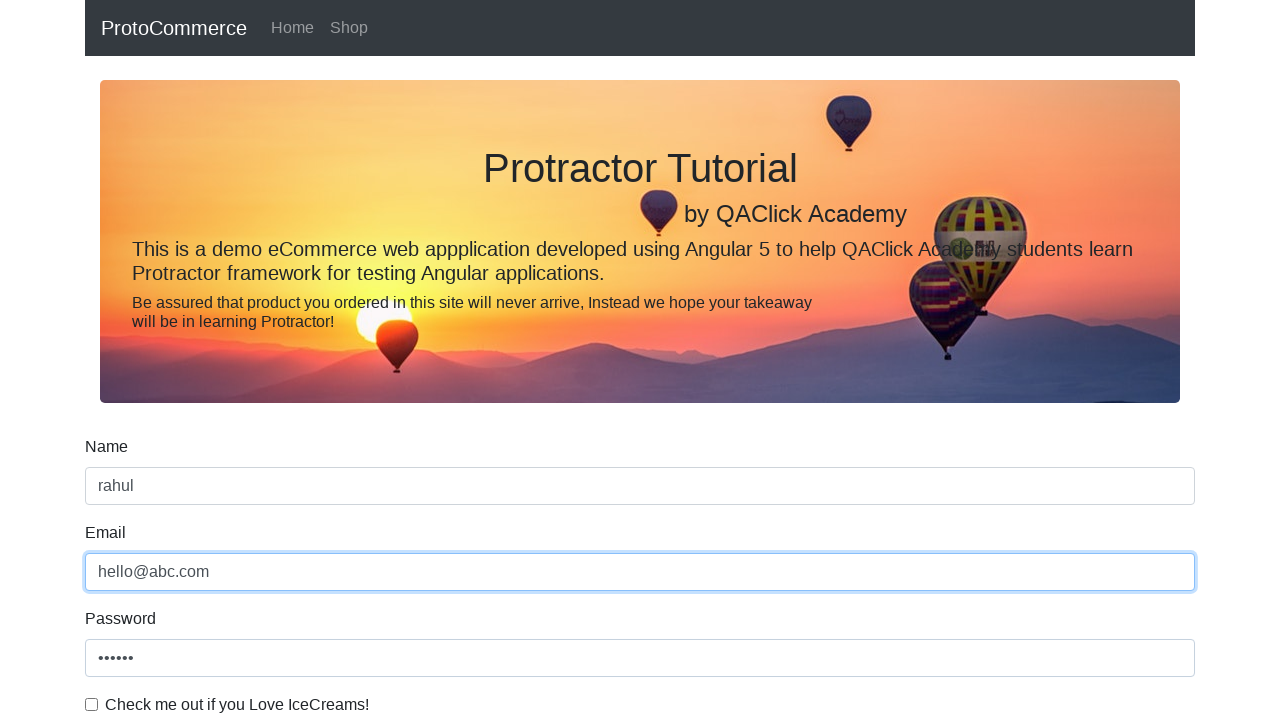

Clicked checkbox to enable agreement at (92, 704) on #exampleCheck1
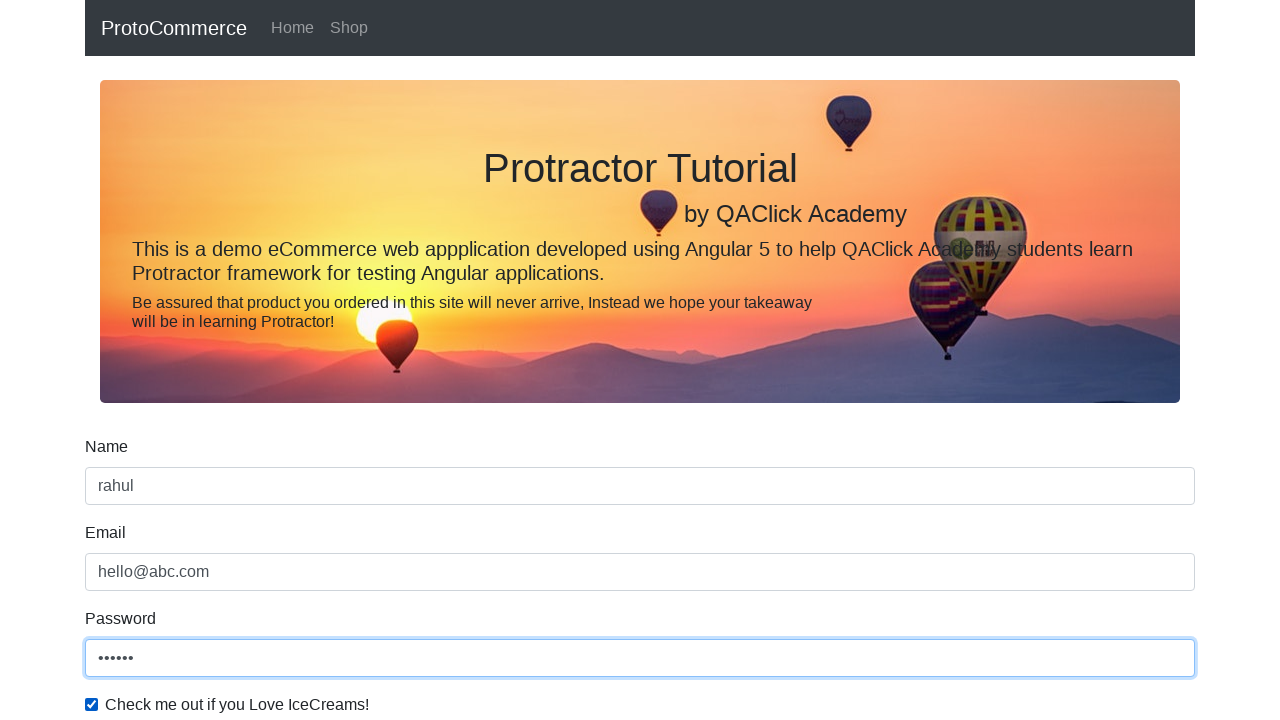

Selected 'Female' from gender dropdown on #exampleFormControlSelect1
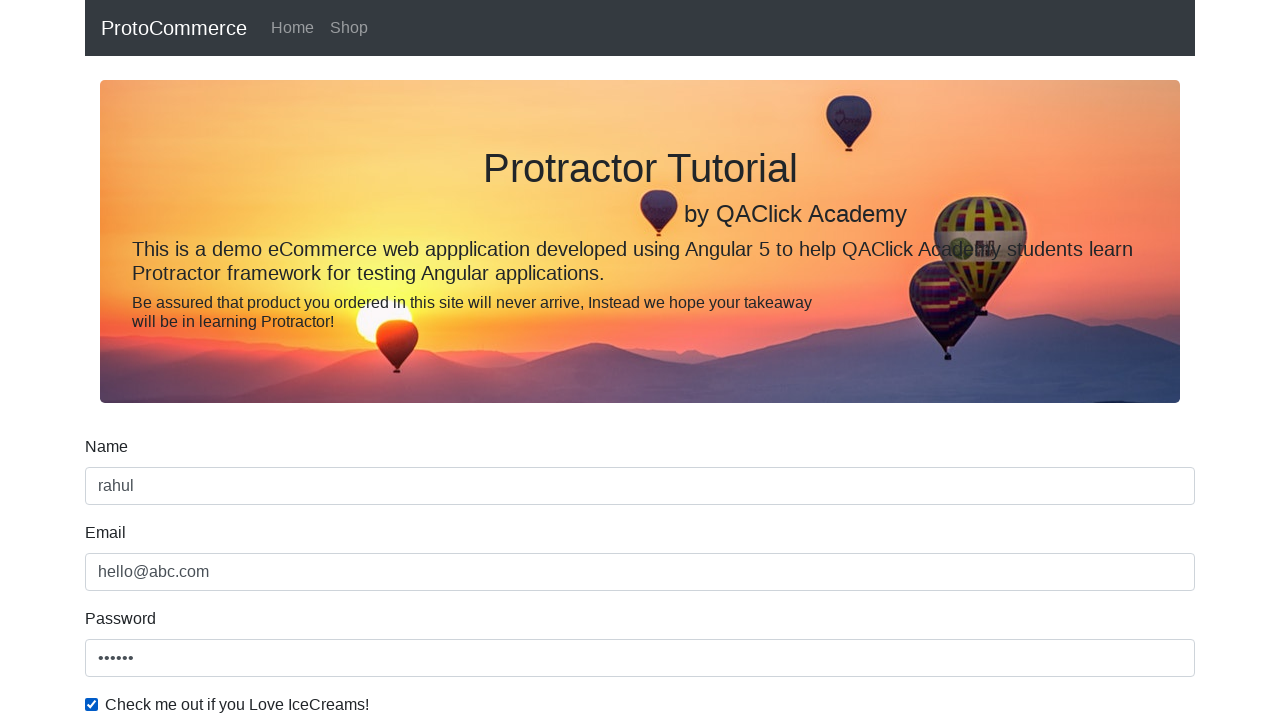

Clicked 'Student' radio button at (238, 360) on #inlineRadio1
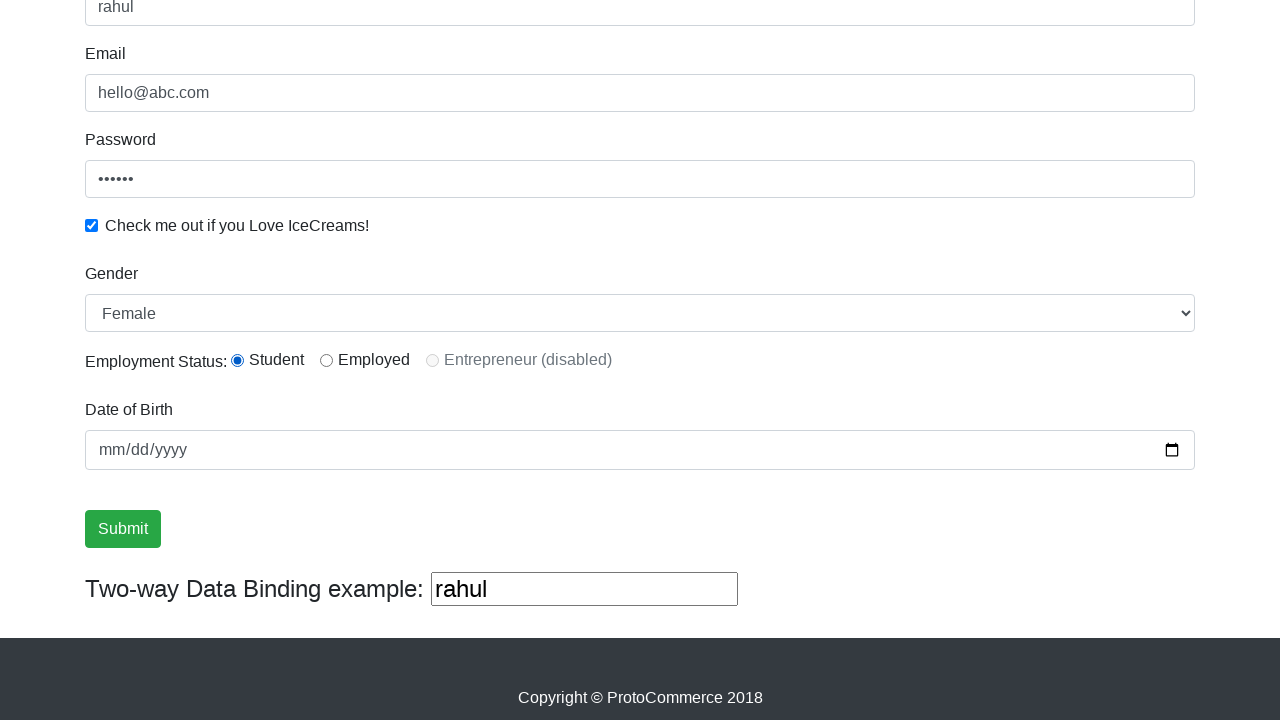

Filled birthday field with '1992-02-02' on input[name='bday']
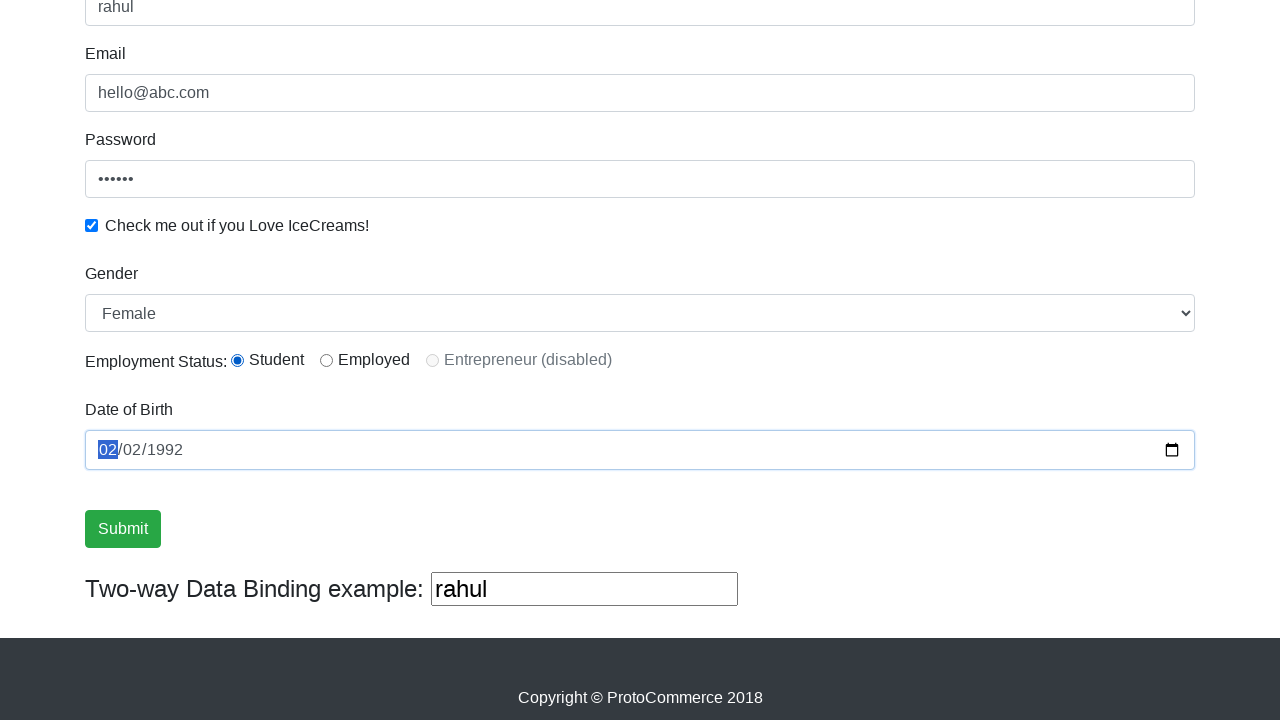

Clicked submit button to submit form at (123, 529) on .btn-success
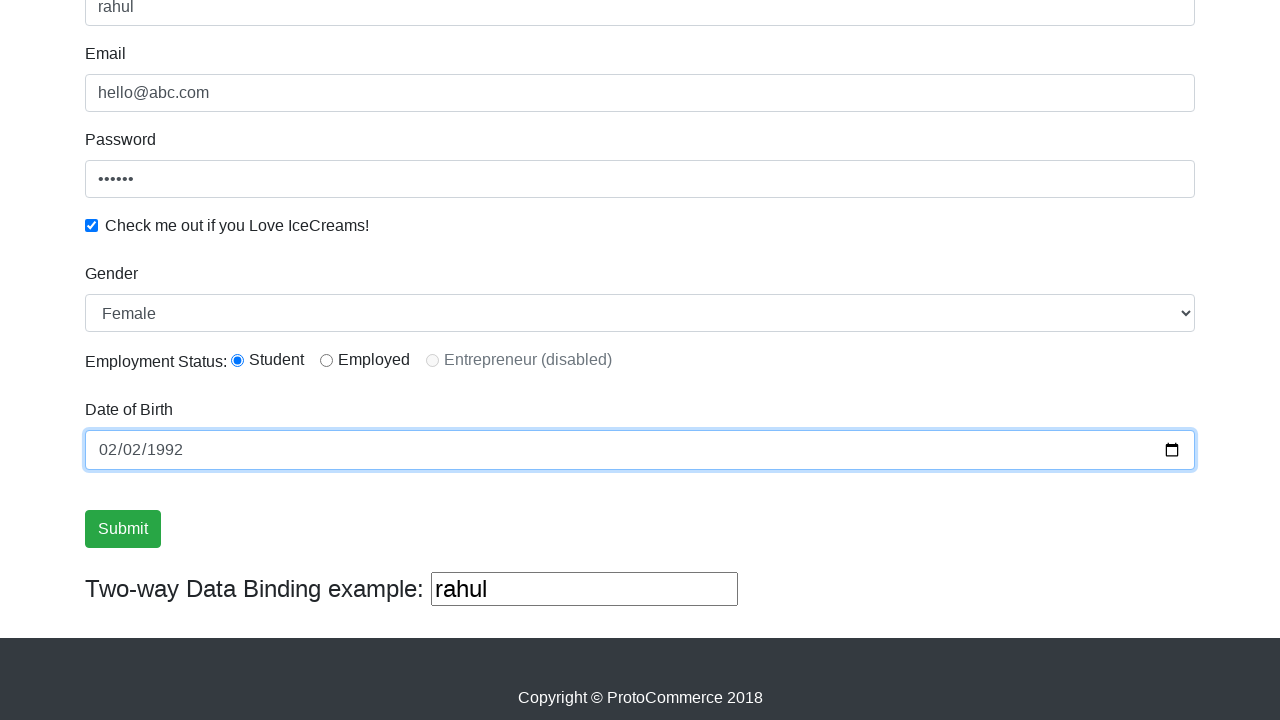

Success message appeared confirming form submission
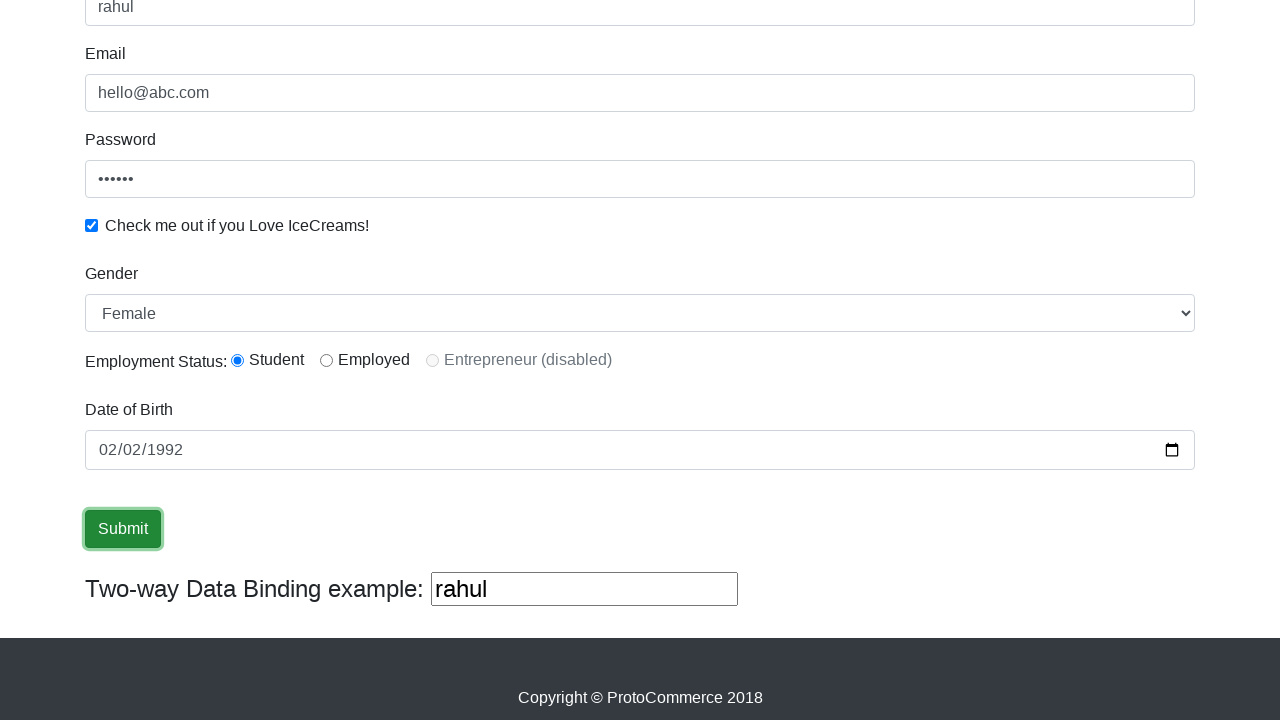

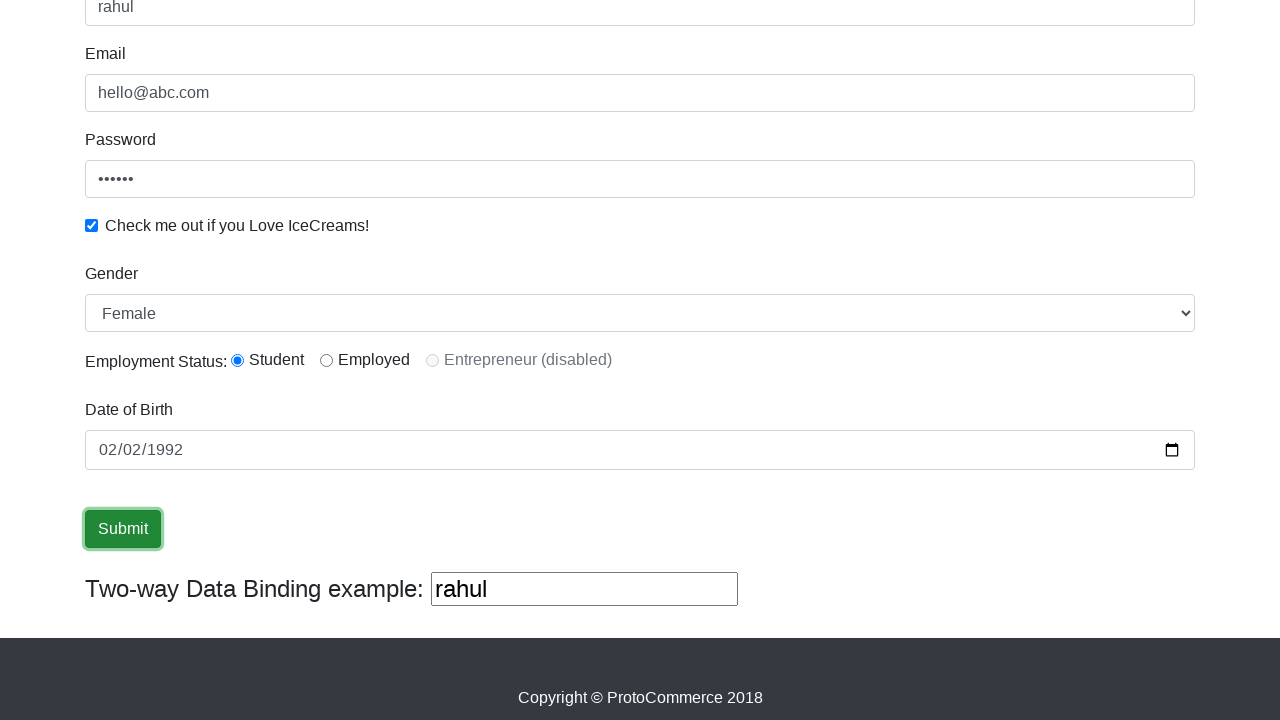